Tests filling a text field within nested shadow root elements on the SelectorsHub demo page

Starting URL: https://www.selectorshub.com/iframe-in-shadow-dom/

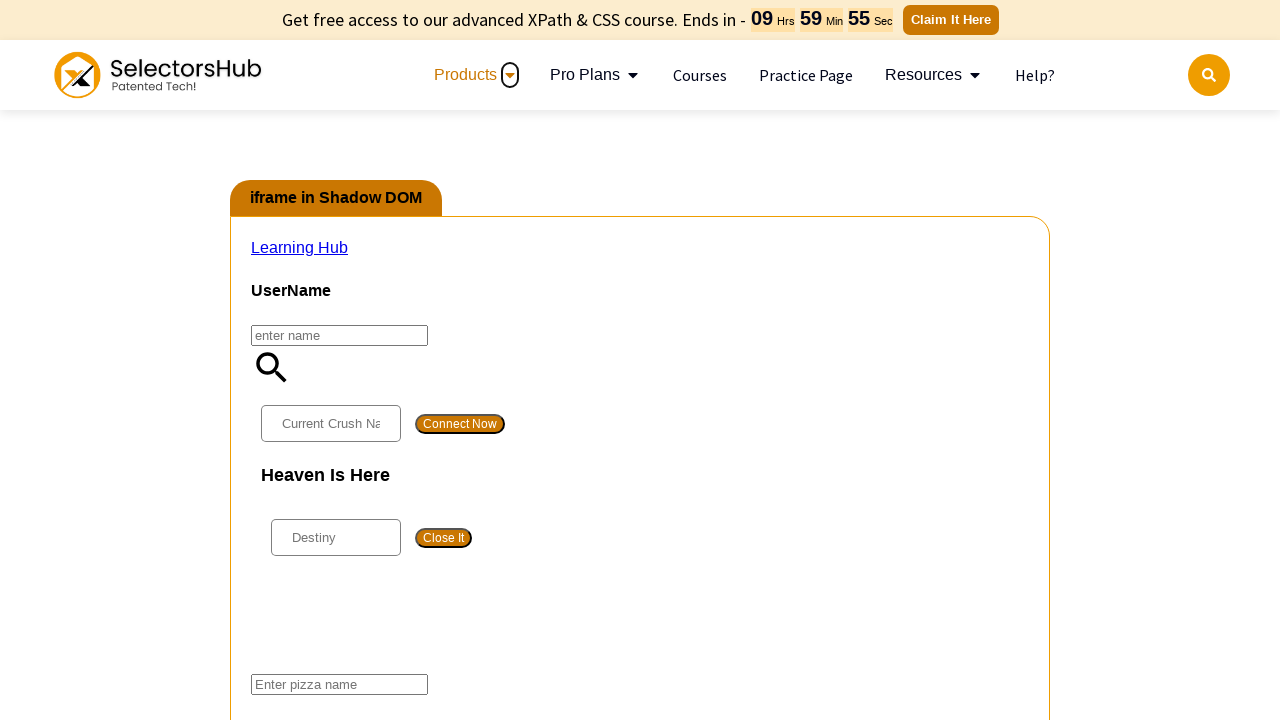

Navigated to SelectorsHub iframe in shadow DOM demo page
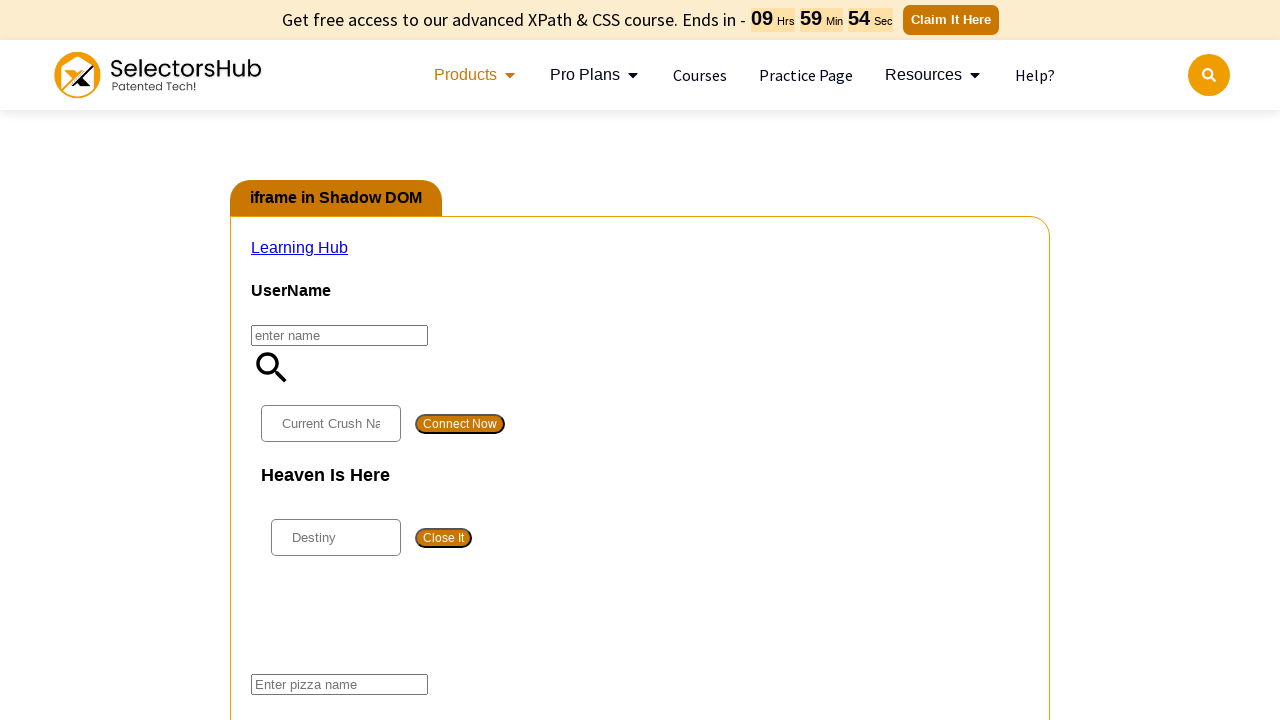

Filled text field with 'margherita' inside nested shadow root elements on #userName #app2 #pizza
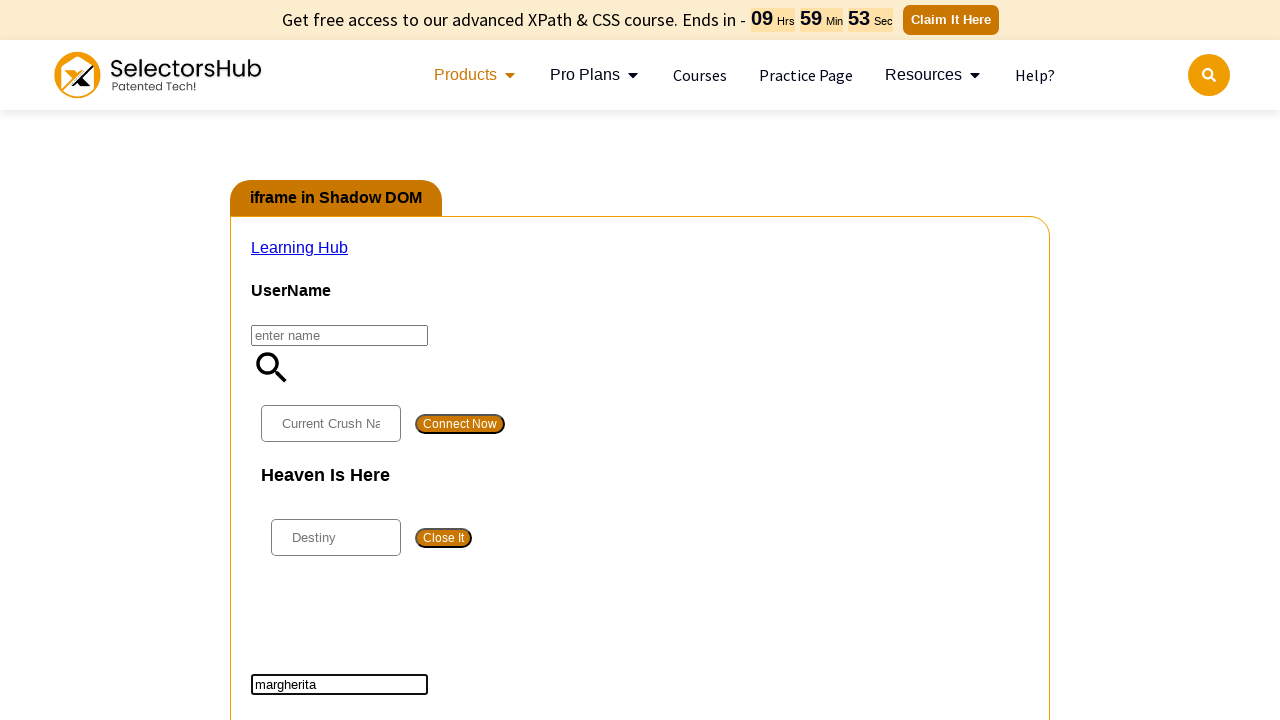

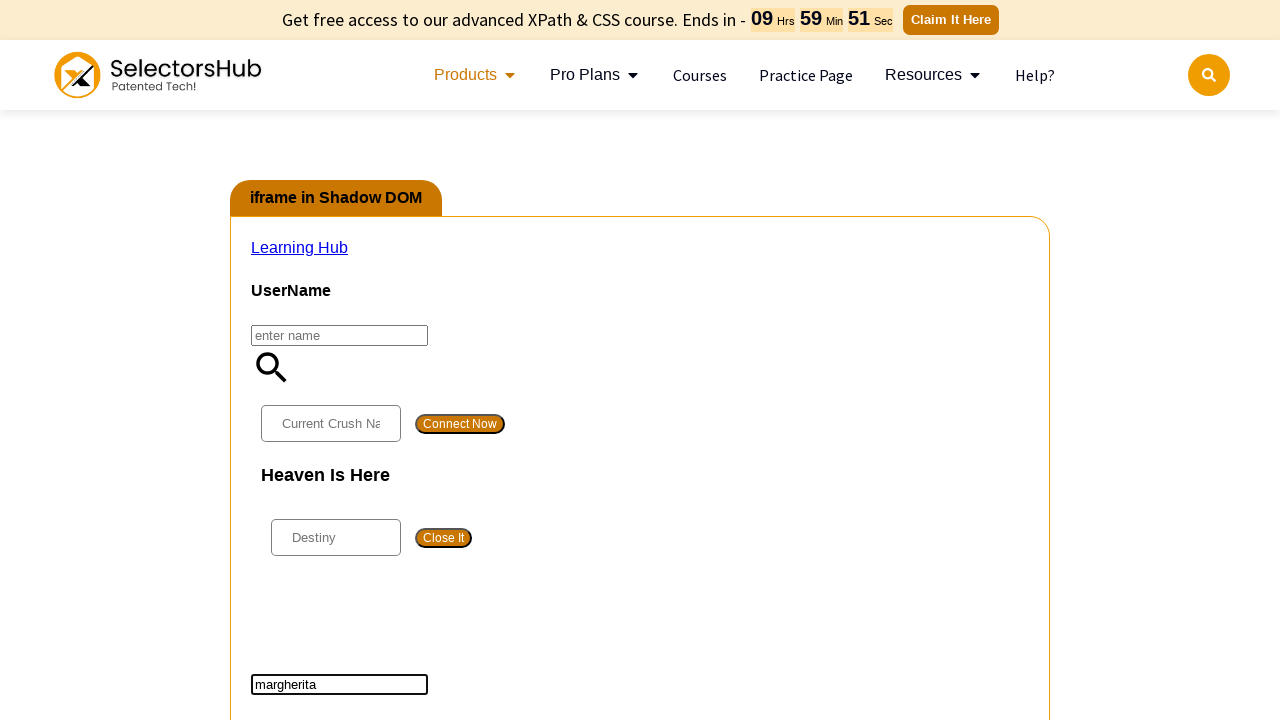